Tests filling out a Google Form multiple times with property information, submitting each entry and clicking "Submit another response" to continue

Starting URL: https://docs.google.com/forms/d/1AZ5ZenivDv3nCtBXlHXm388SM7XklOZmRndt5z9pnCw/edit

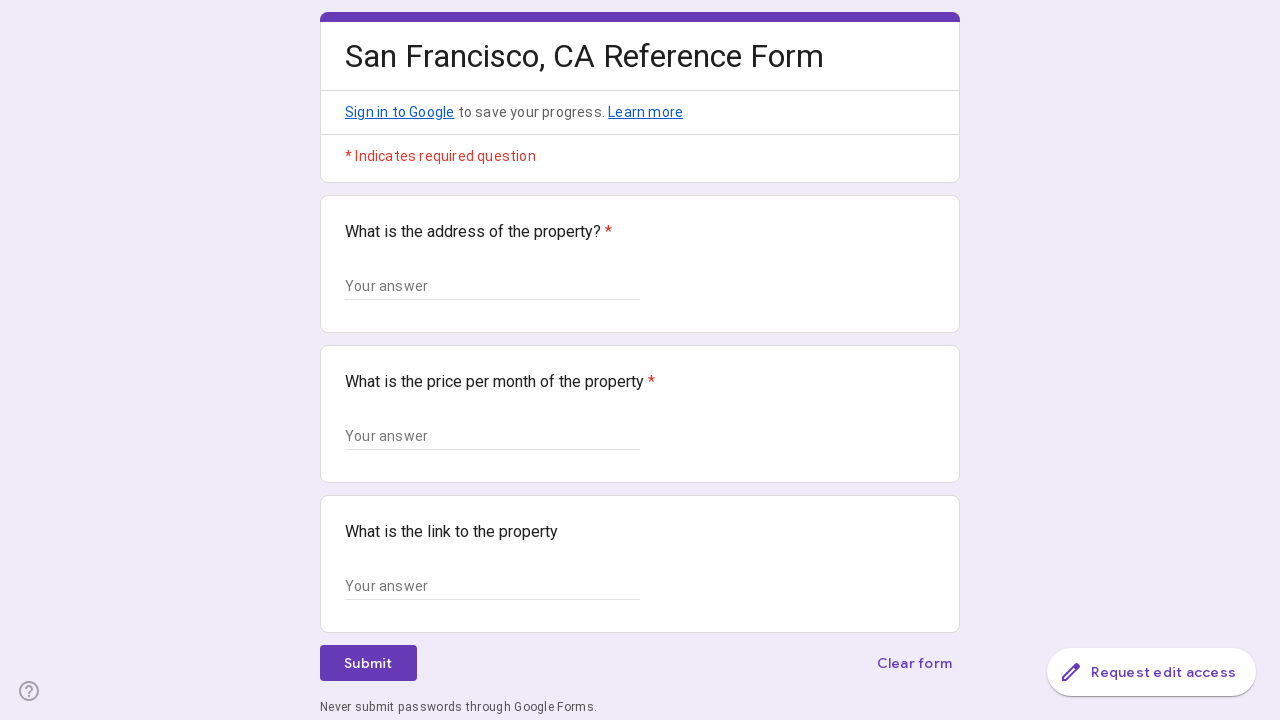

Form input fields loaded
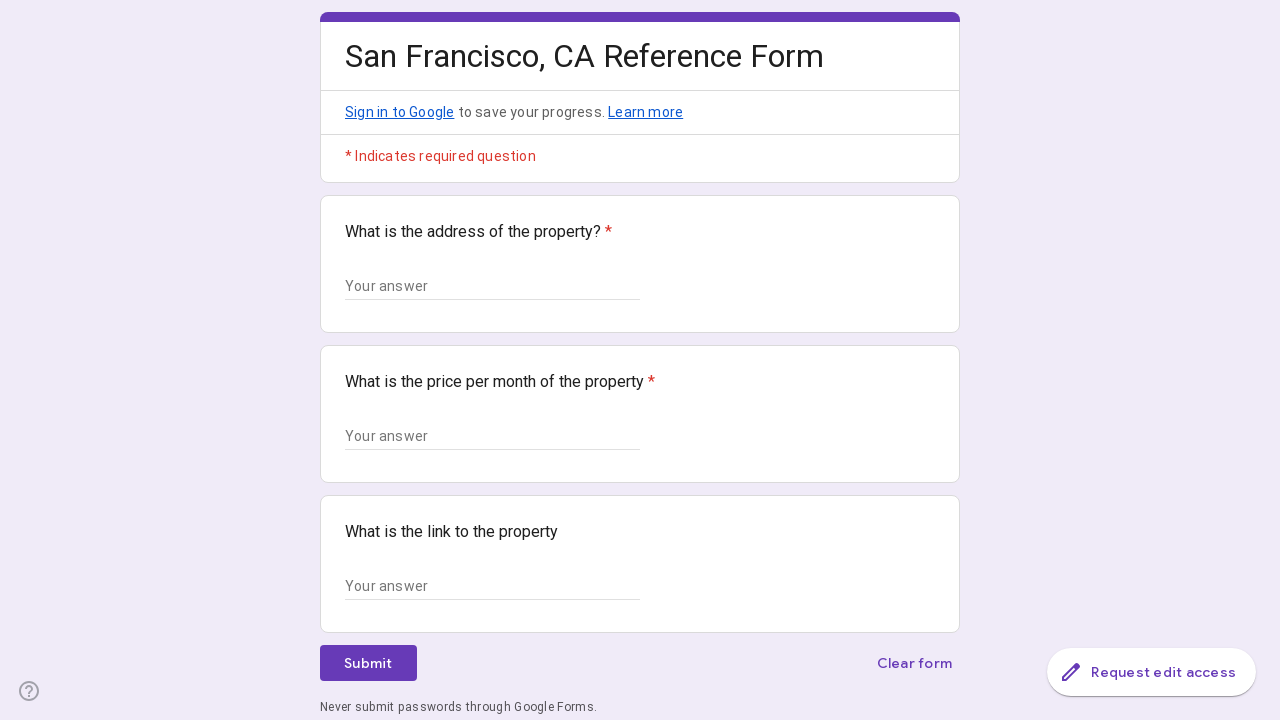

Retrieved all form input fields
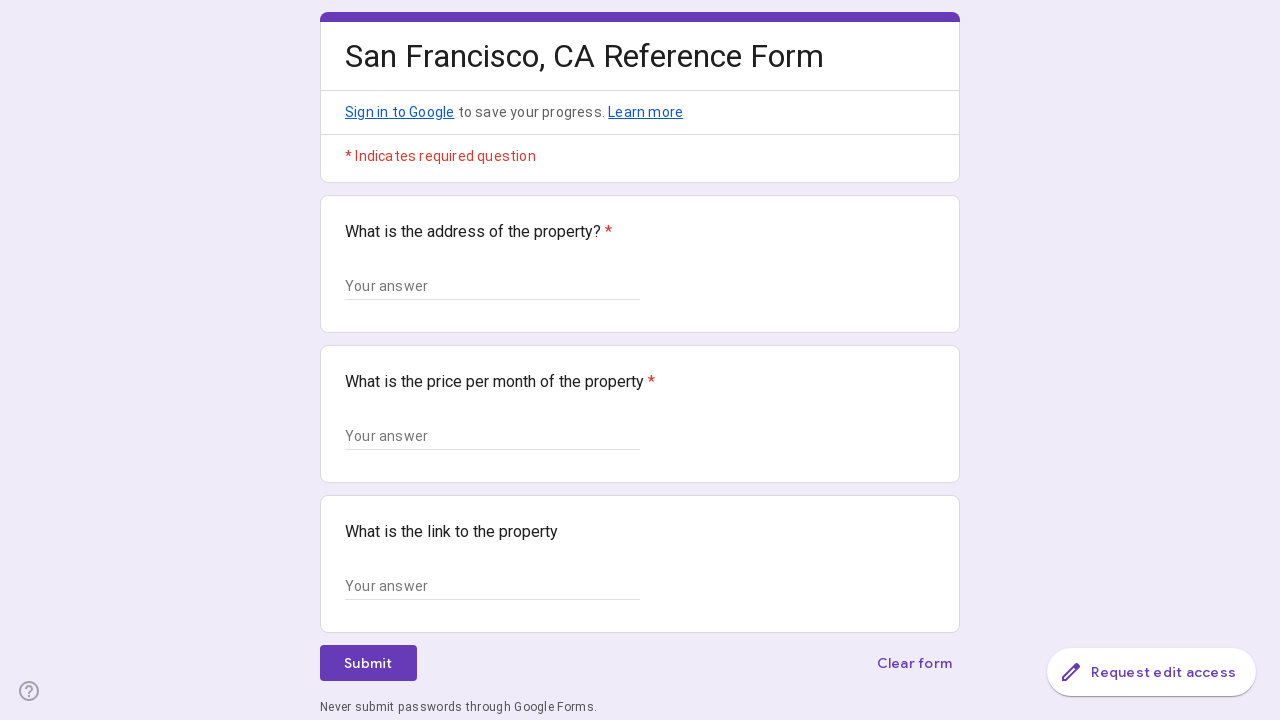

Filled address field with '123 Main Street, San Francisco, CA 94102'
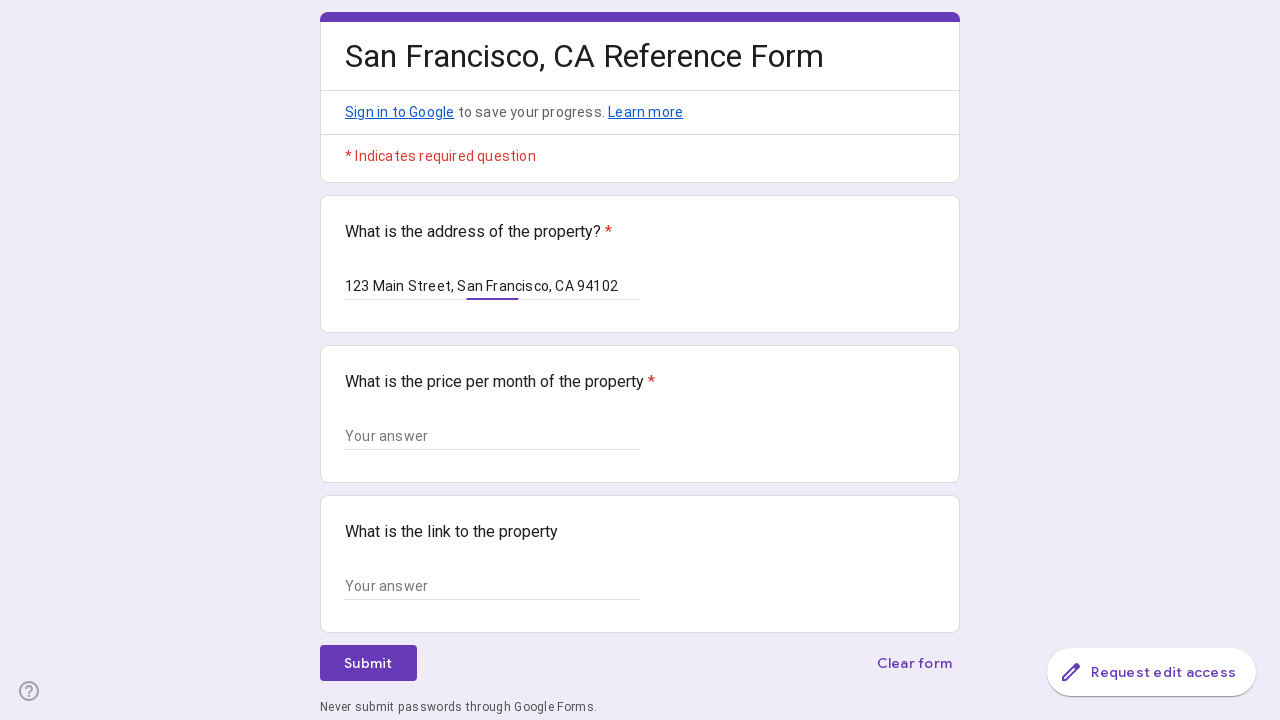

Filled price field with '$2,500'
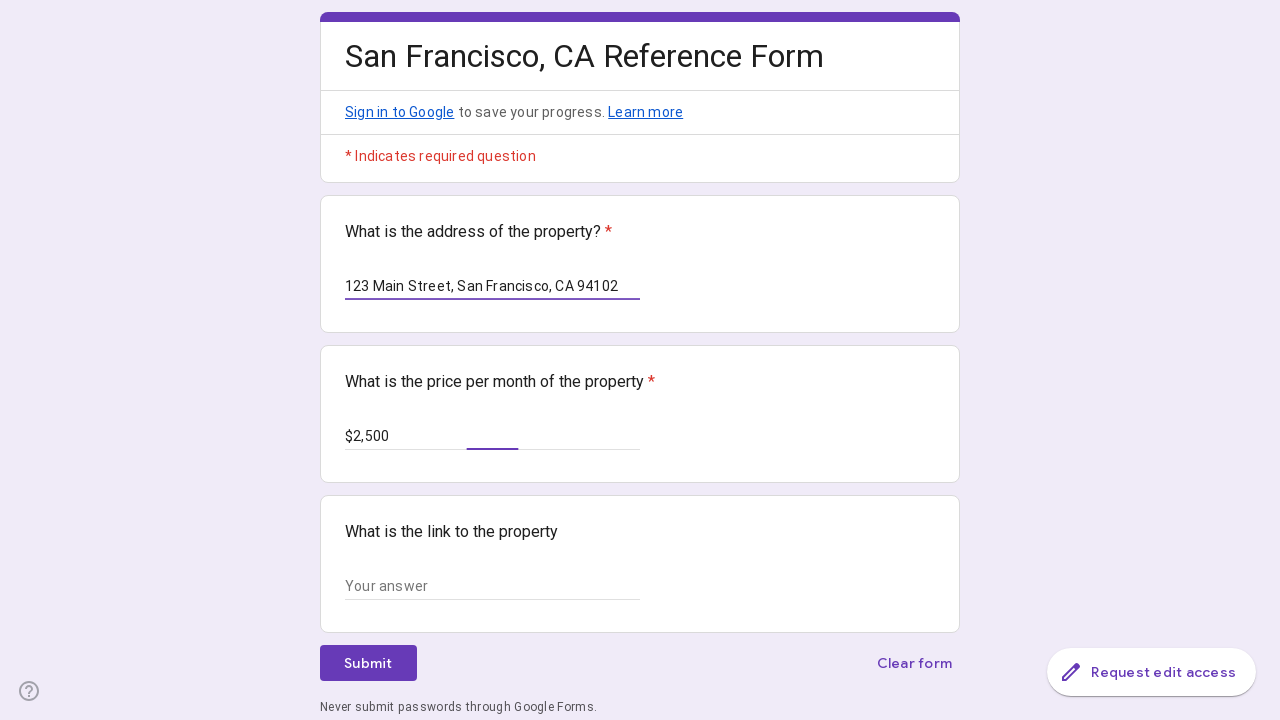

Filled link field with 'https://example.com/property1'
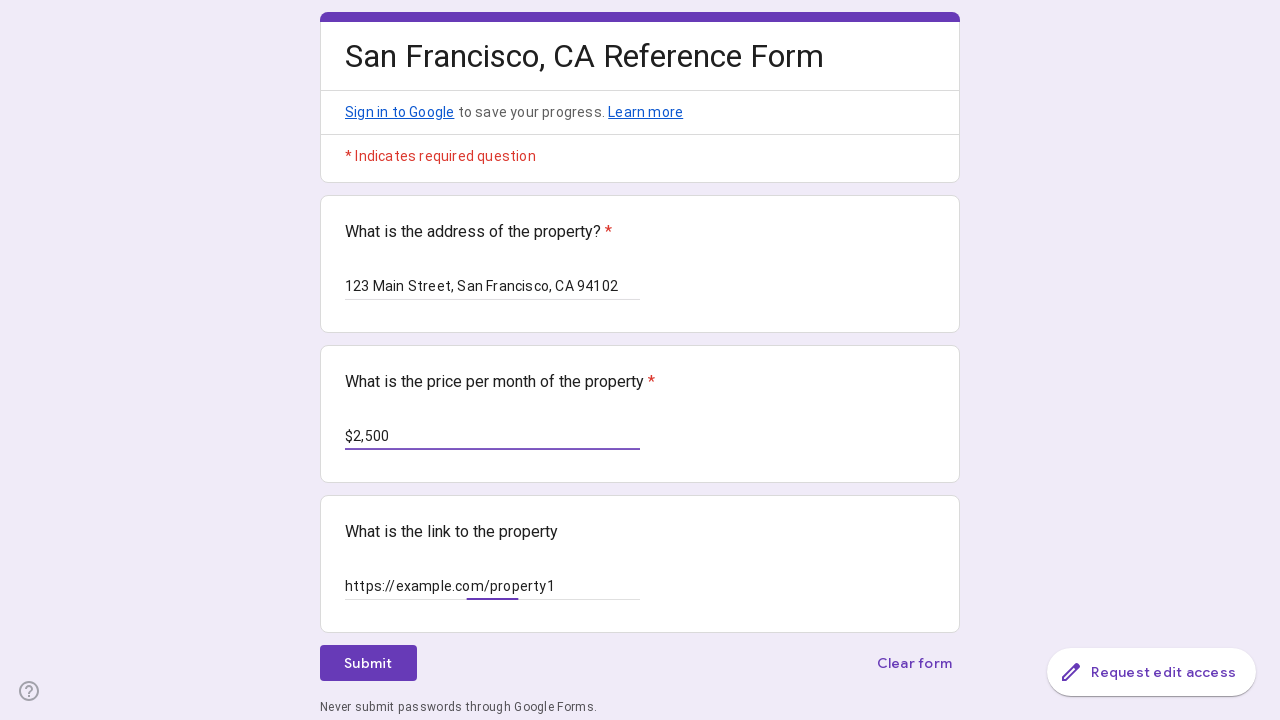

Clicked Submit button to submit property entry at (368, 663) on div[aria-label="Submit"]
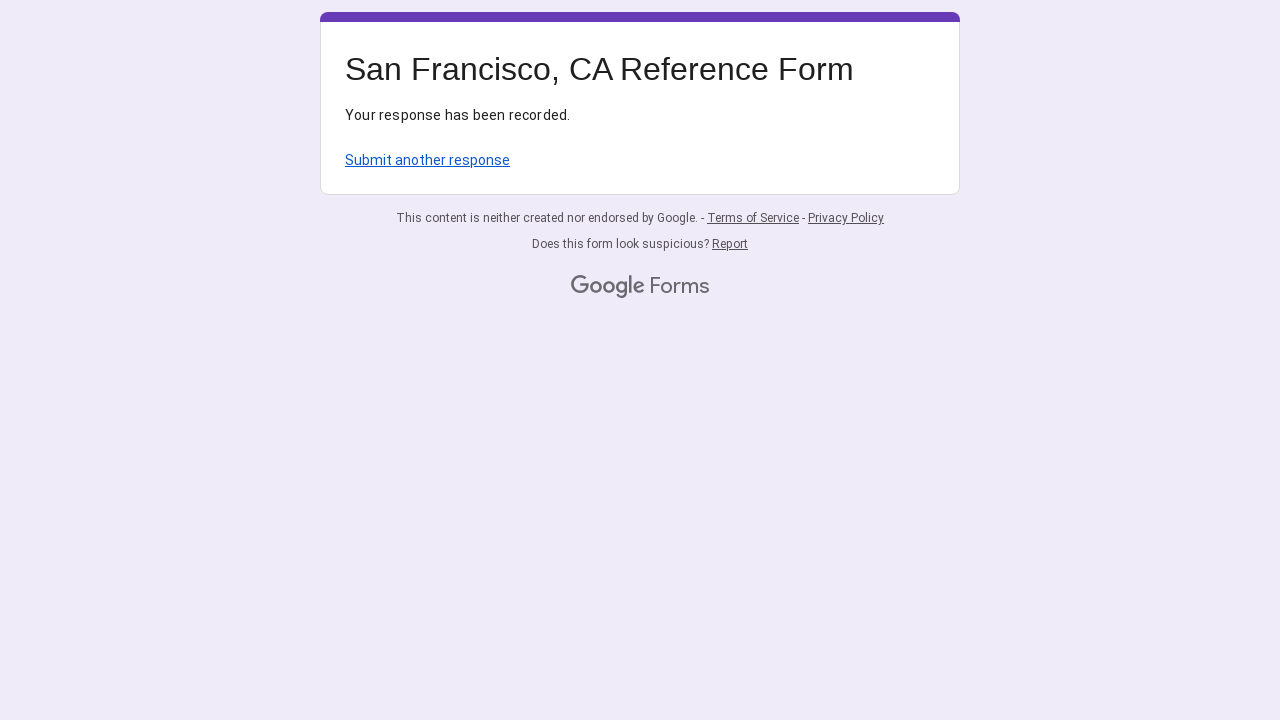

'Submit another response' button loaded
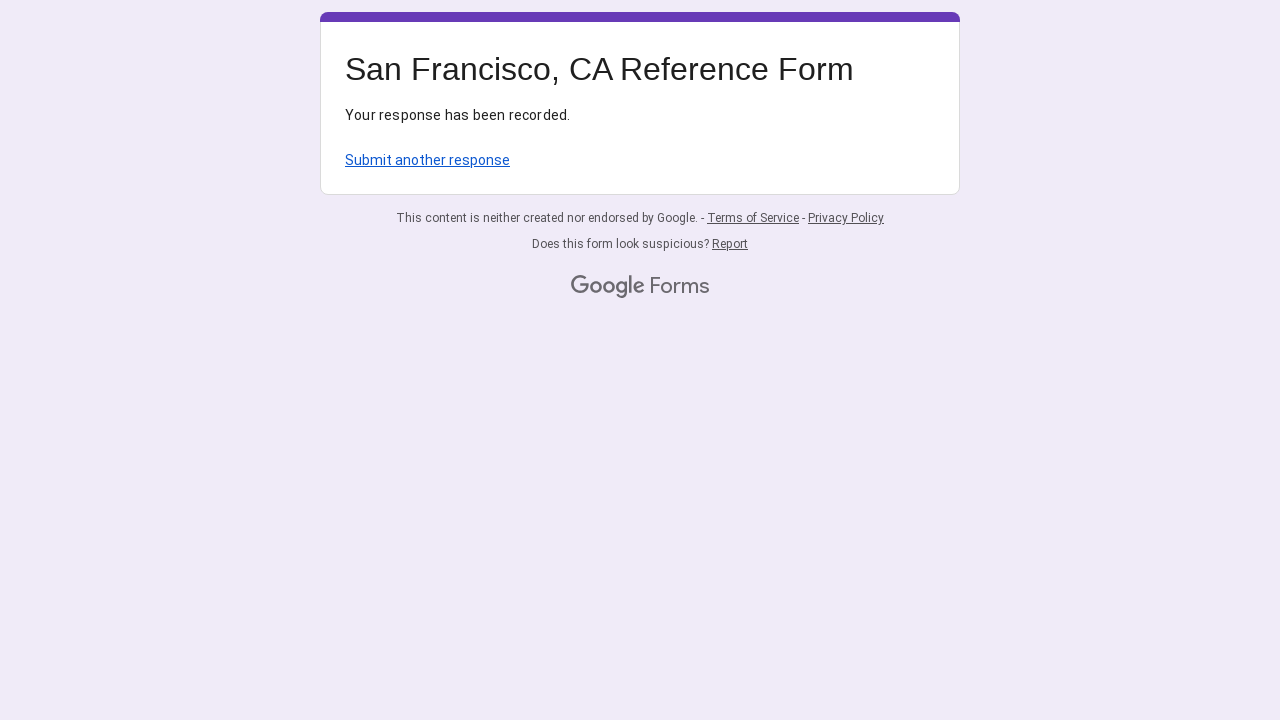

Clicked 'Submit another response' to continue with next property at (428, 160) on xpath=/html/body/div[1]/div[2]/div[1]/div/div[4]/a
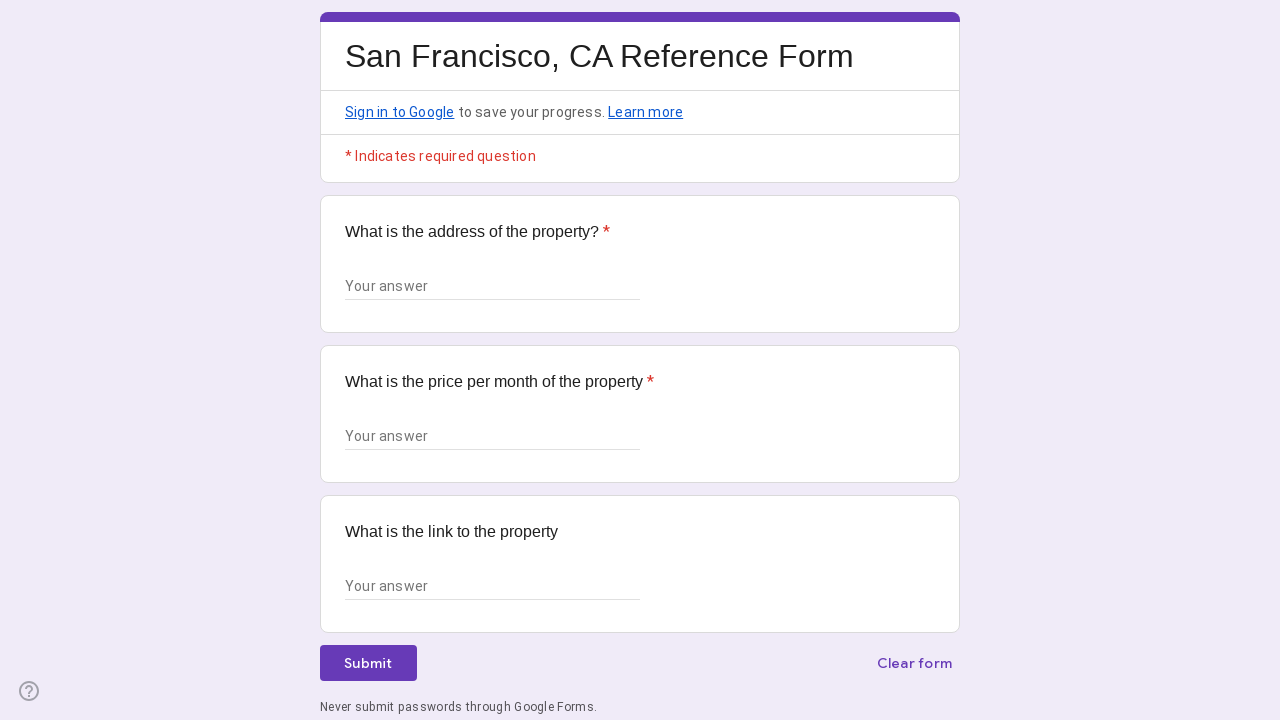

Form input fields loaded
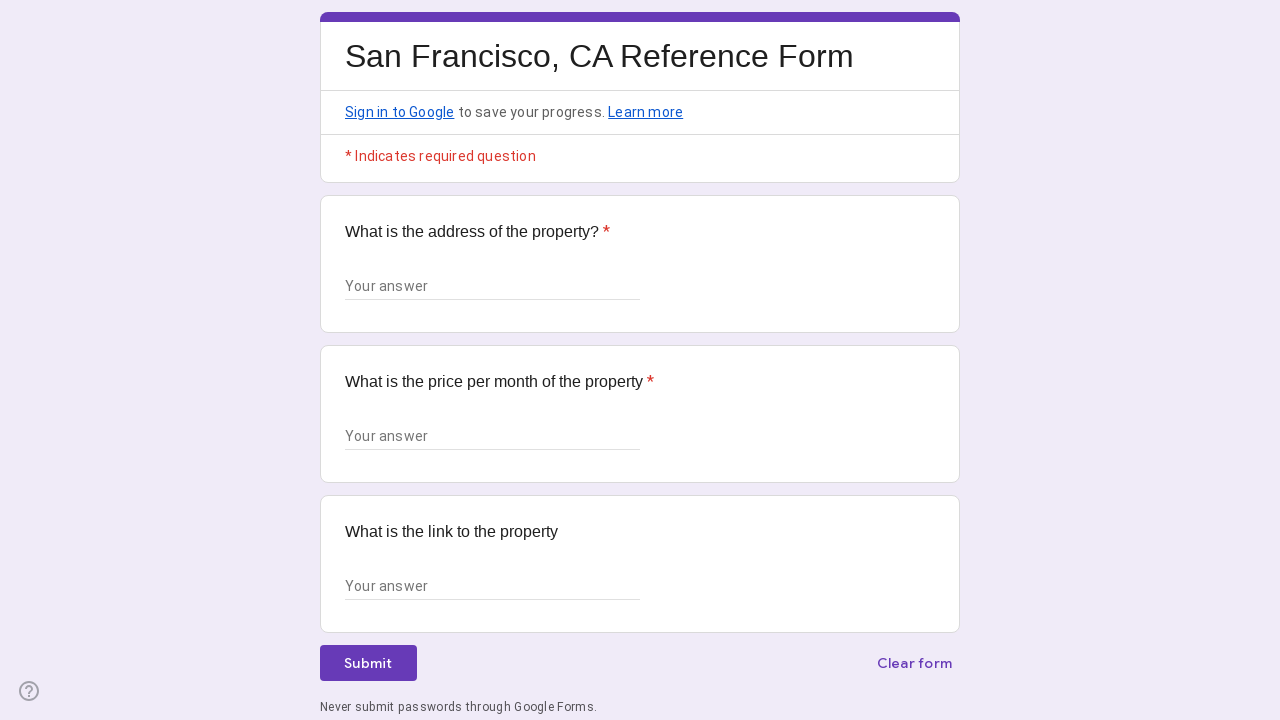

Retrieved all form input fields
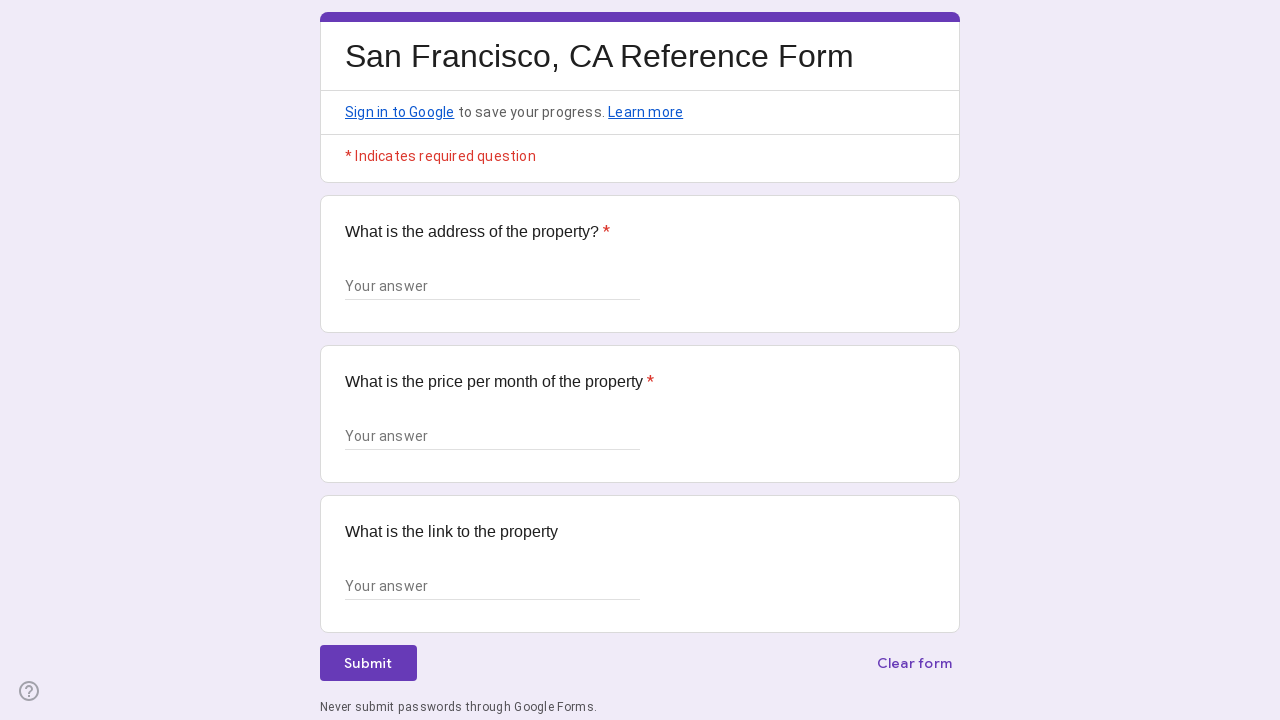

Filled address field with '456 Oak Avenue, San Jose, CA 95110'
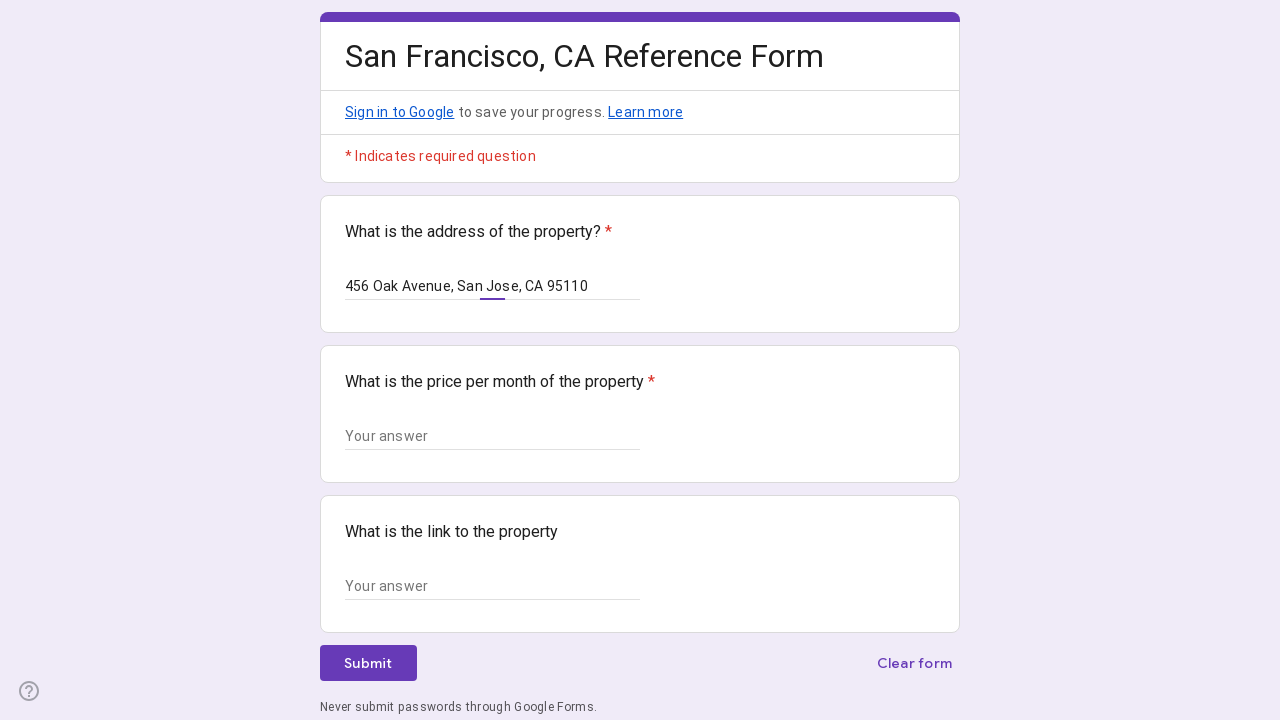

Filled price field with '$2,200'
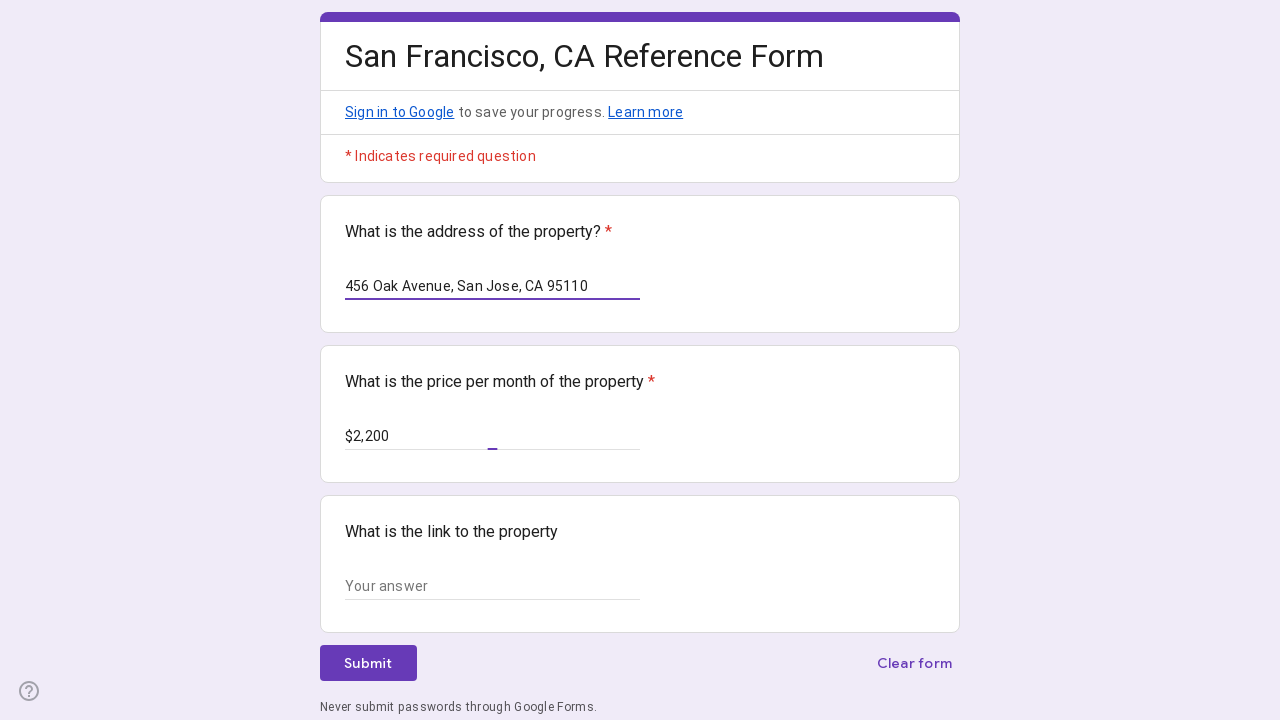

Filled link field with 'https://example.com/property2'
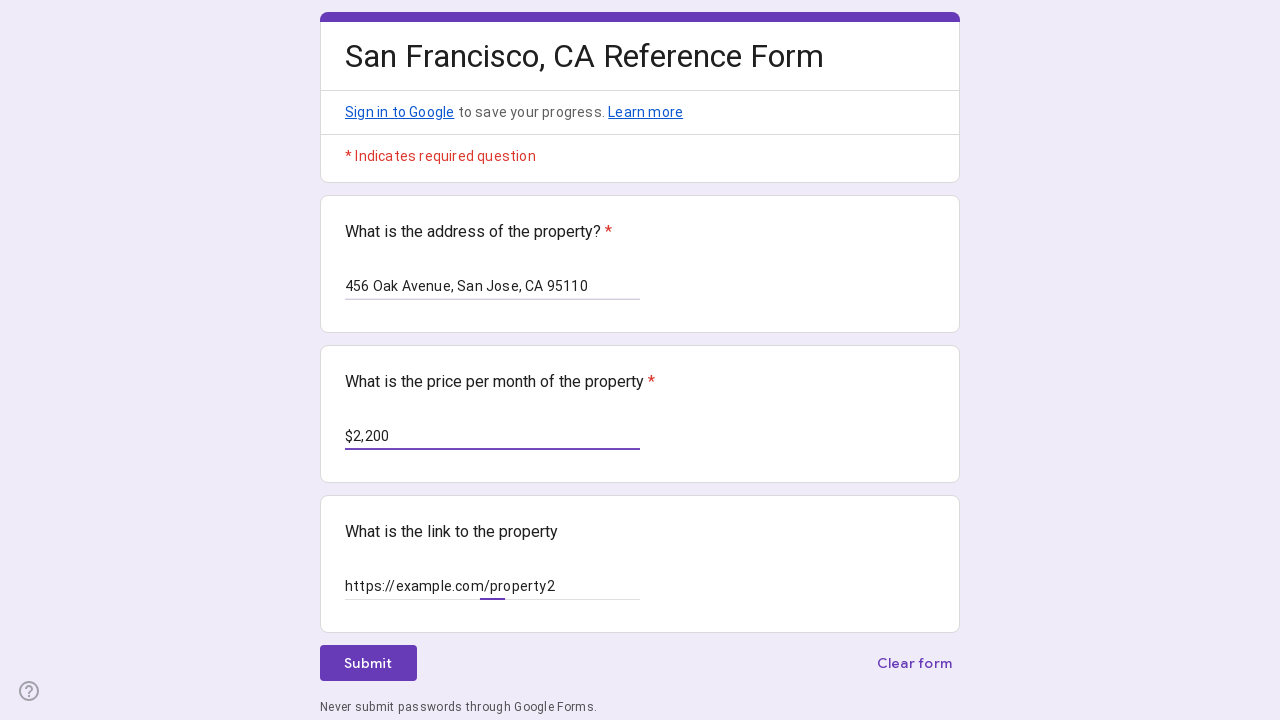

Clicked Submit button to submit property entry at (368, 663) on div[aria-label="Submit"]
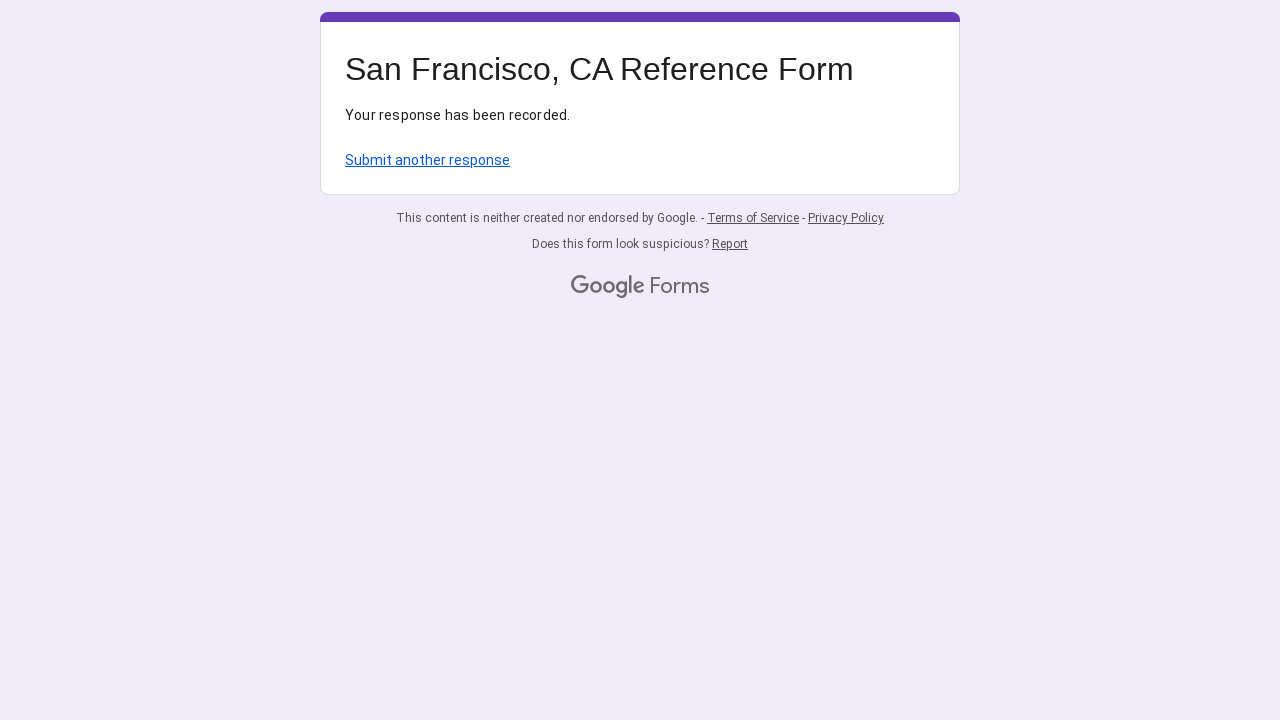

'Submit another response' button loaded
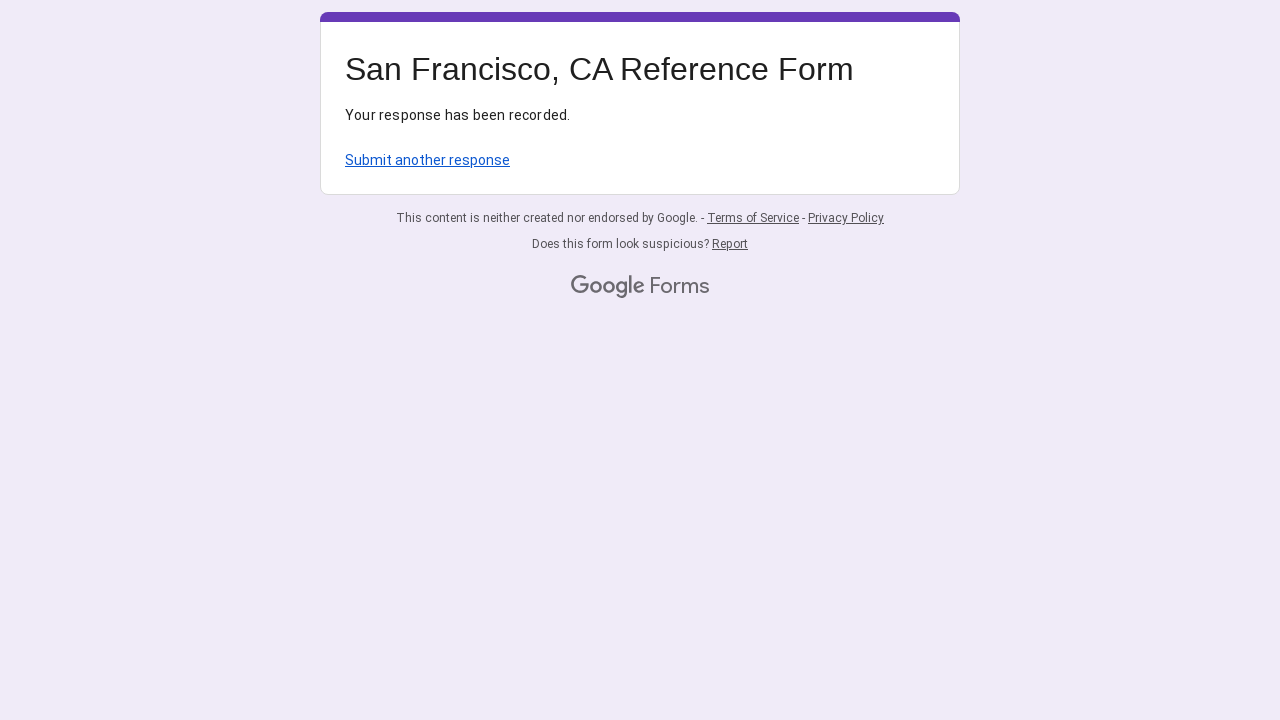

Clicked 'Submit another response' to continue with next property at (428, 160) on xpath=/html/body/div[1]/div[2]/div[1]/div/div[4]/a
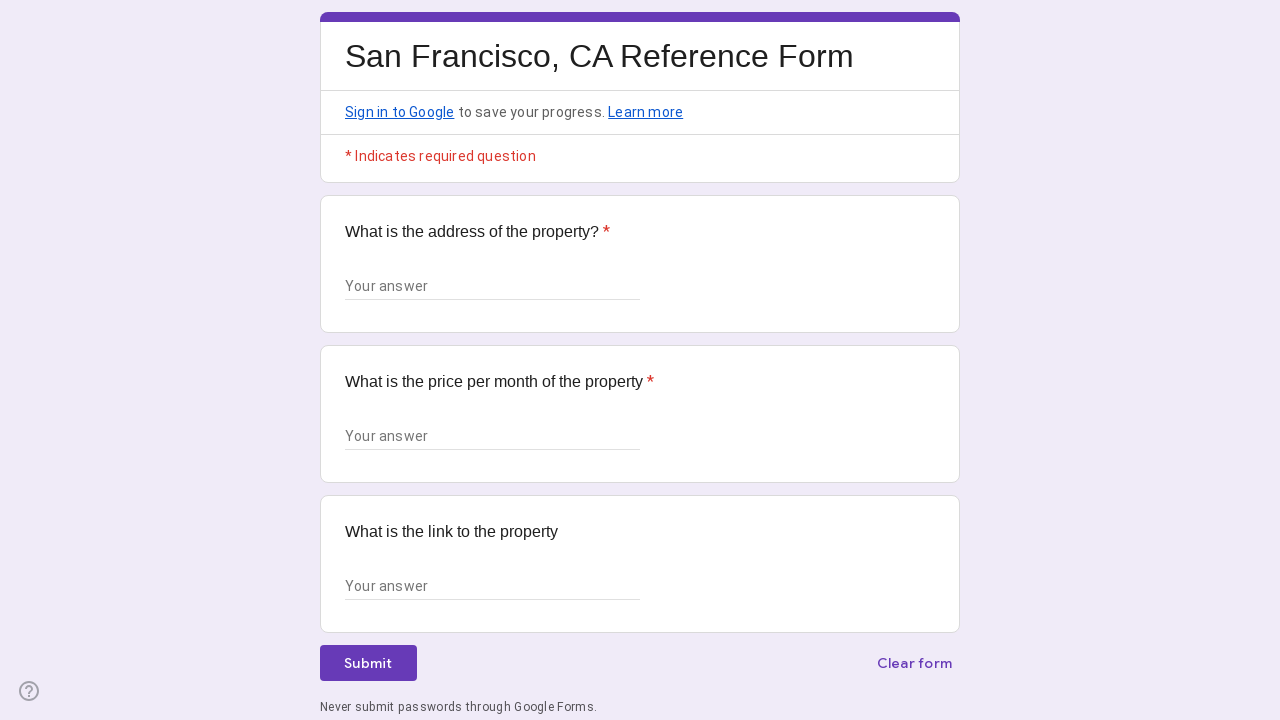

Form input fields loaded
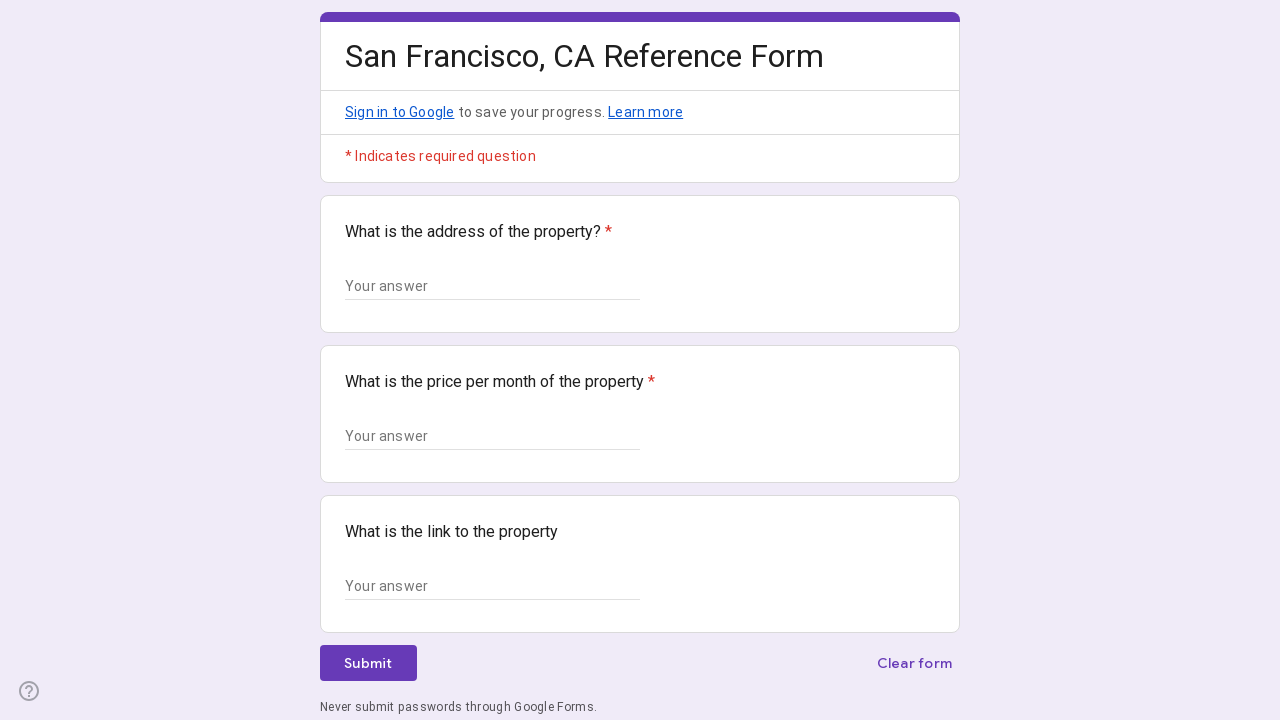

Retrieved all form input fields
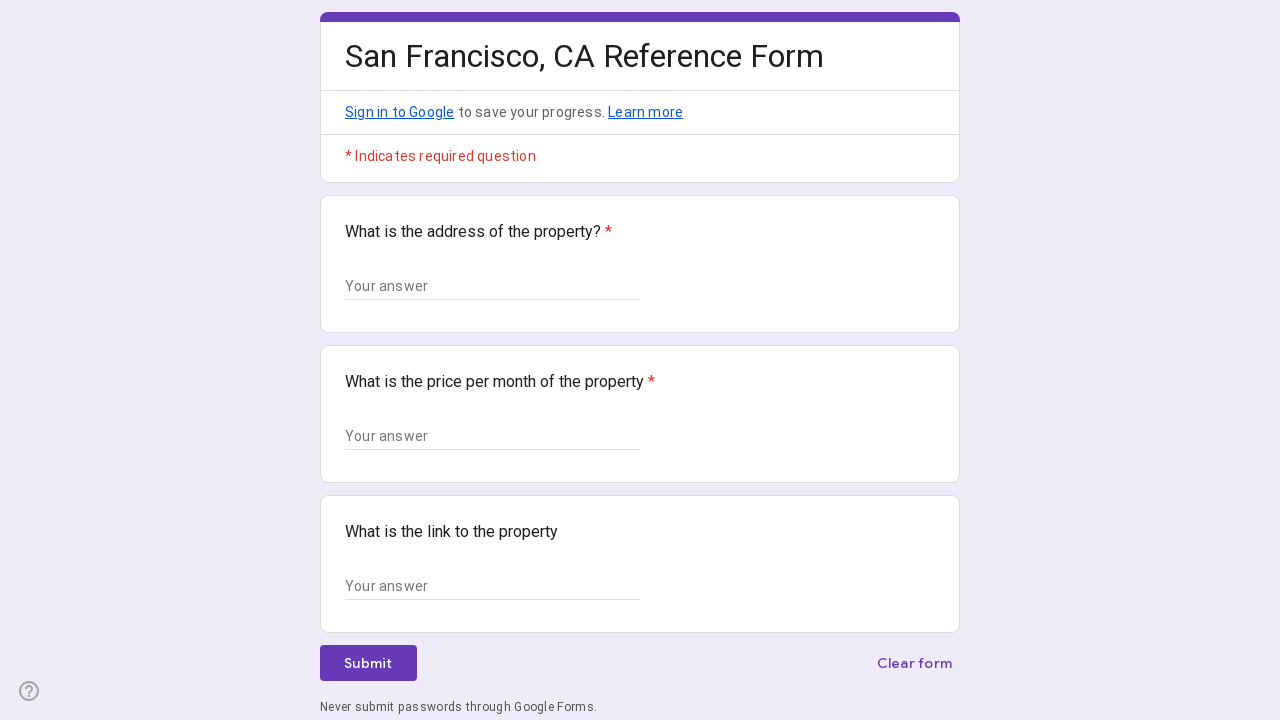

Filled address field with '789 Pine Road, Oakland, CA 94610'
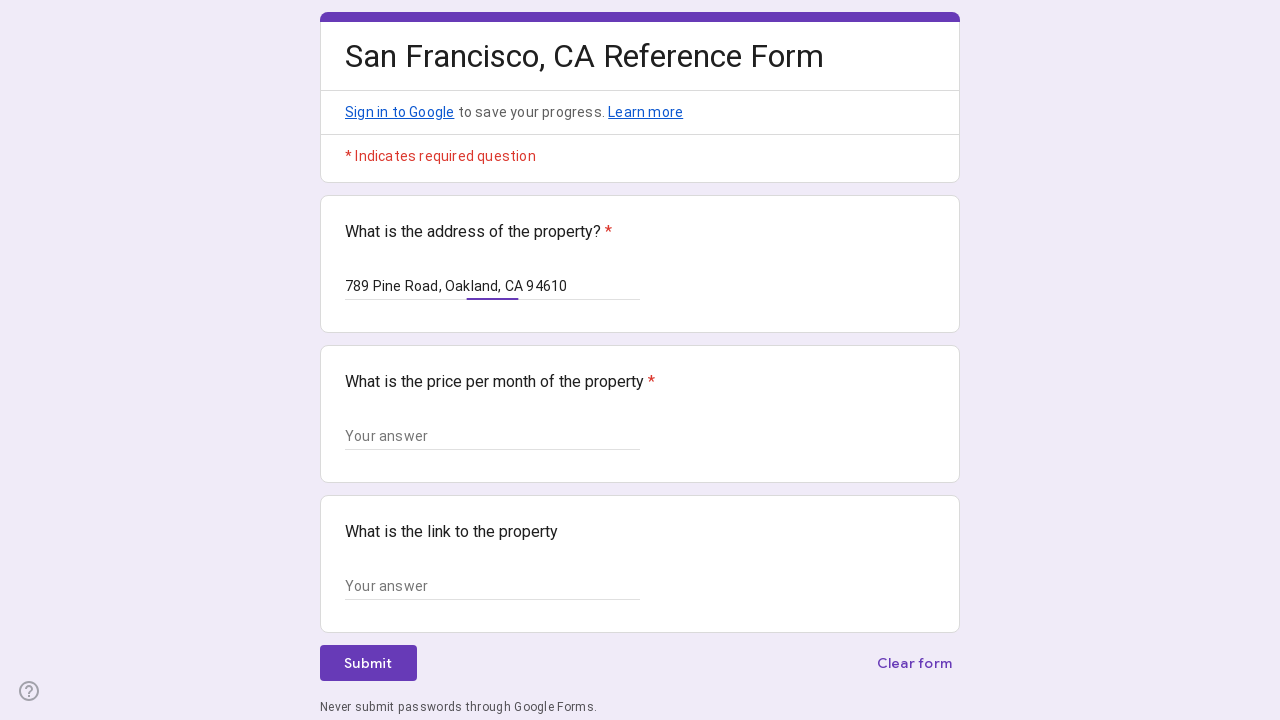

Filled price field with '$1,900'
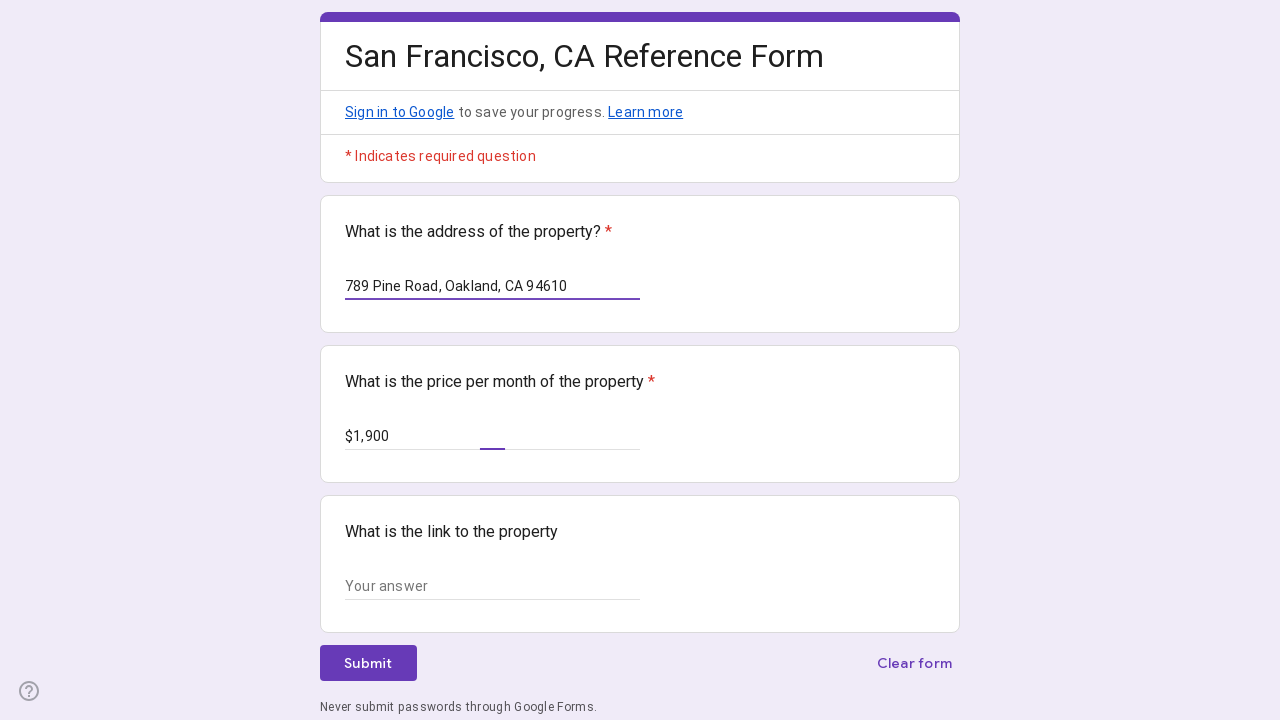

Filled link field with 'https://example.com/property3'
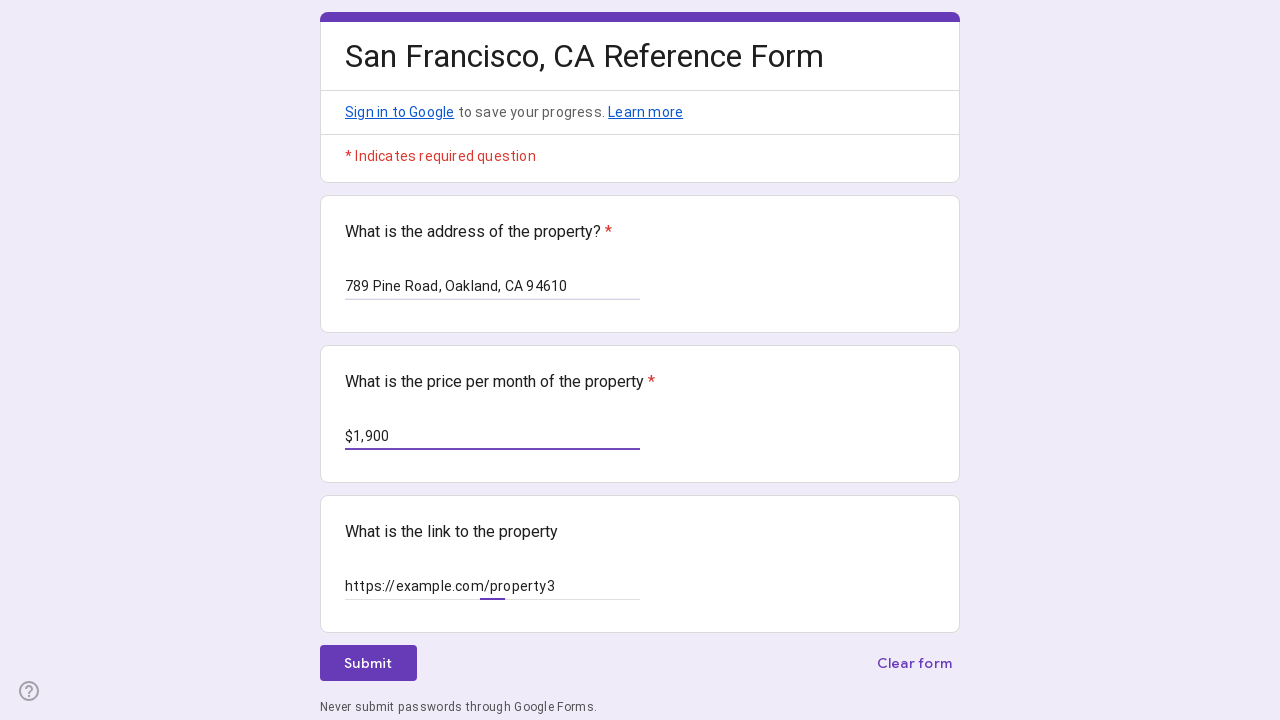

Clicked Submit button to submit property entry at (368, 663) on div[aria-label="Submit"]
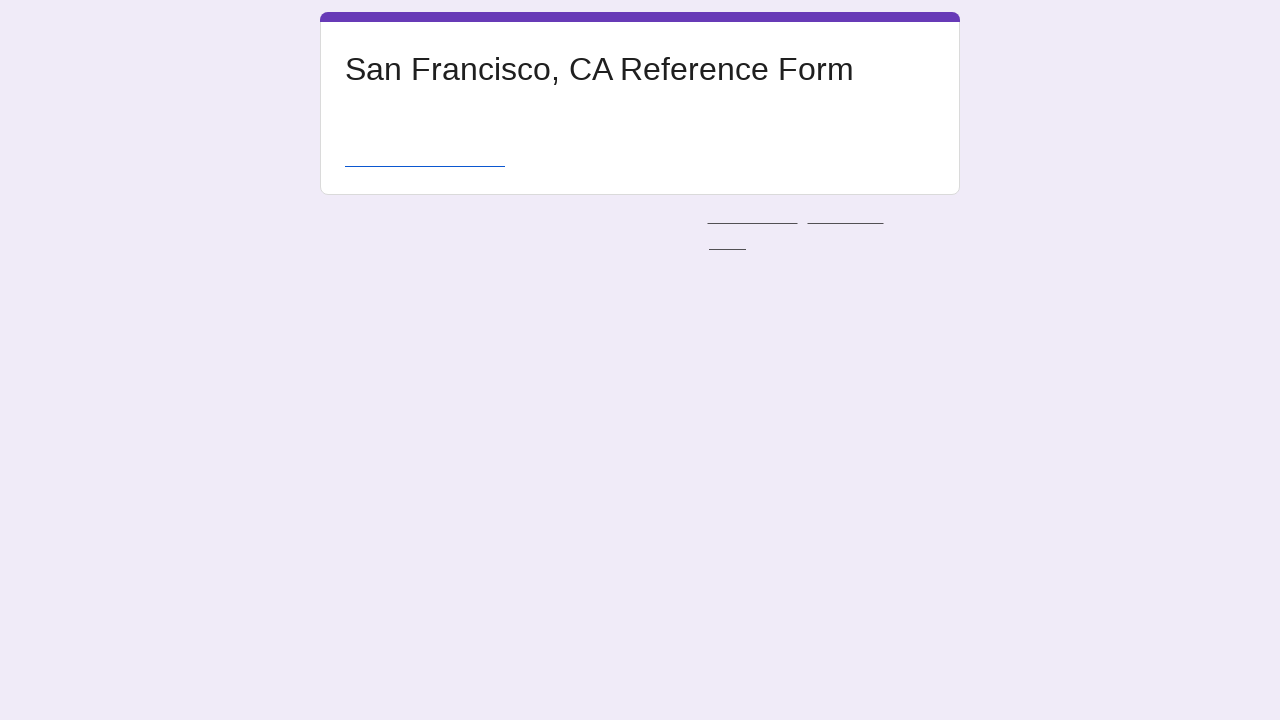

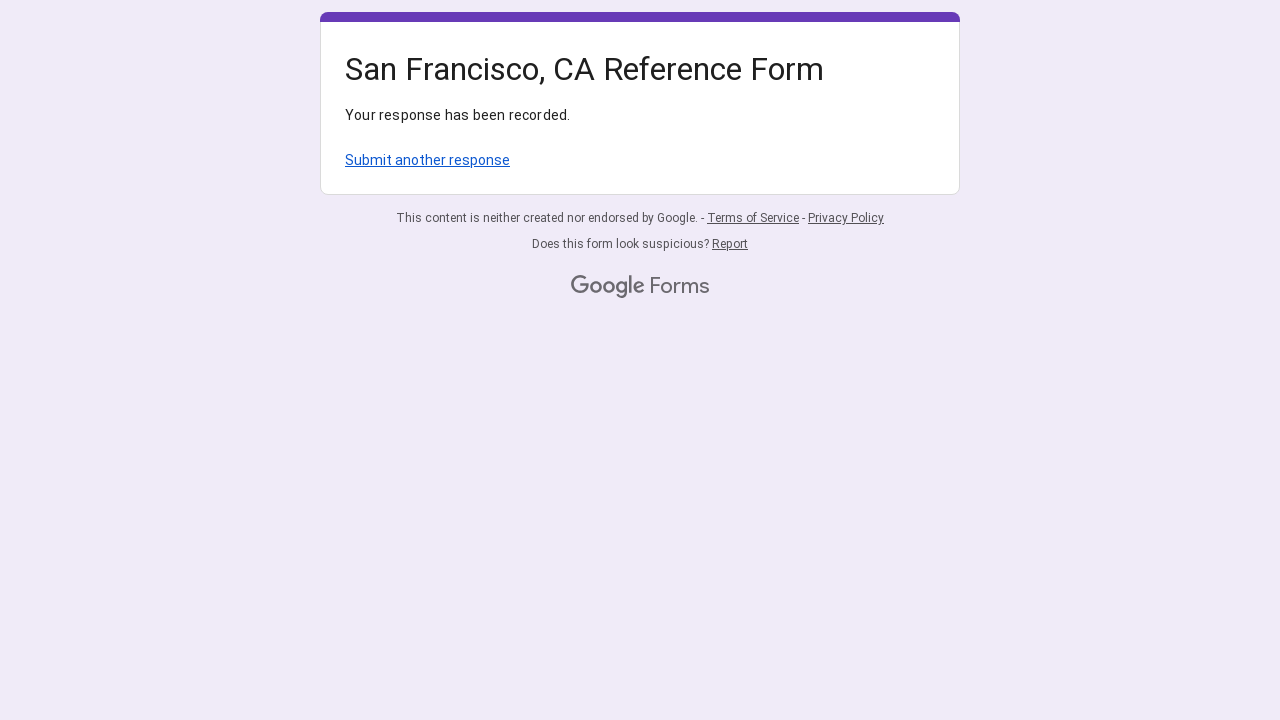